Tests clearing the complete state of all items by checking and unchecking toggle-all

Starting URL: https://demo.playwright.dev/todomvc

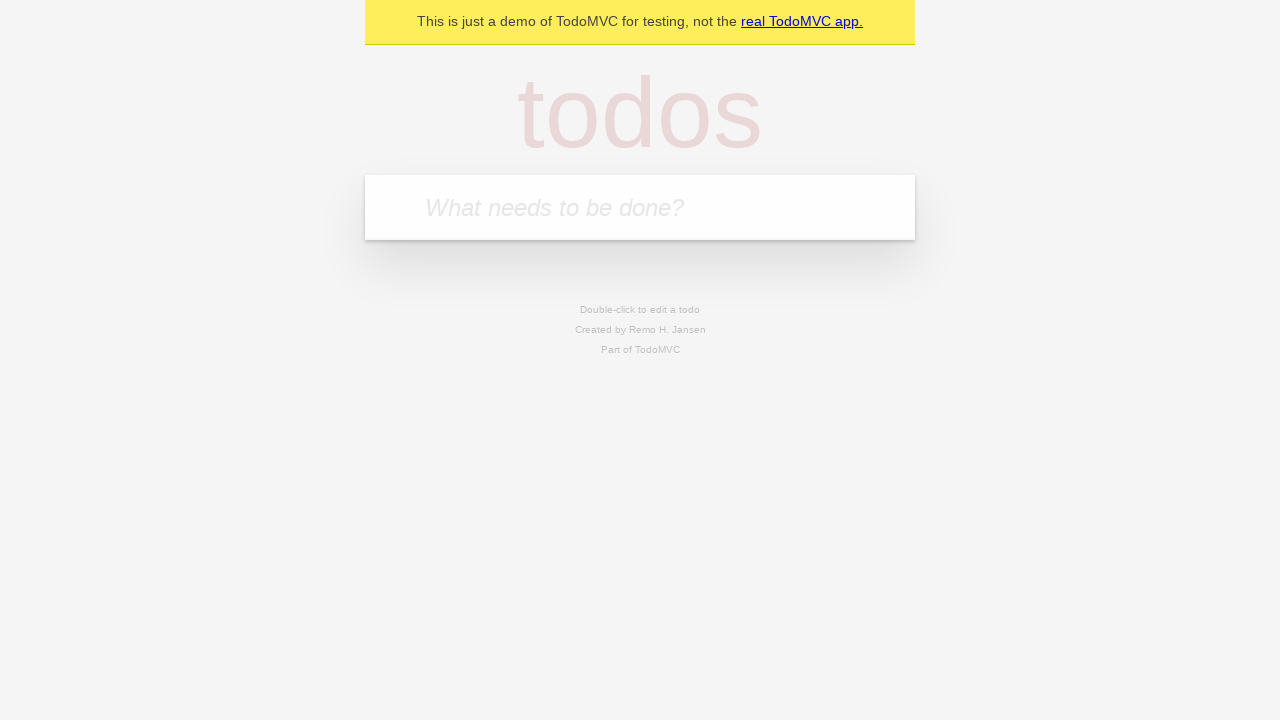

Filled new-todo input with 'buy some cheese' on .new-todo
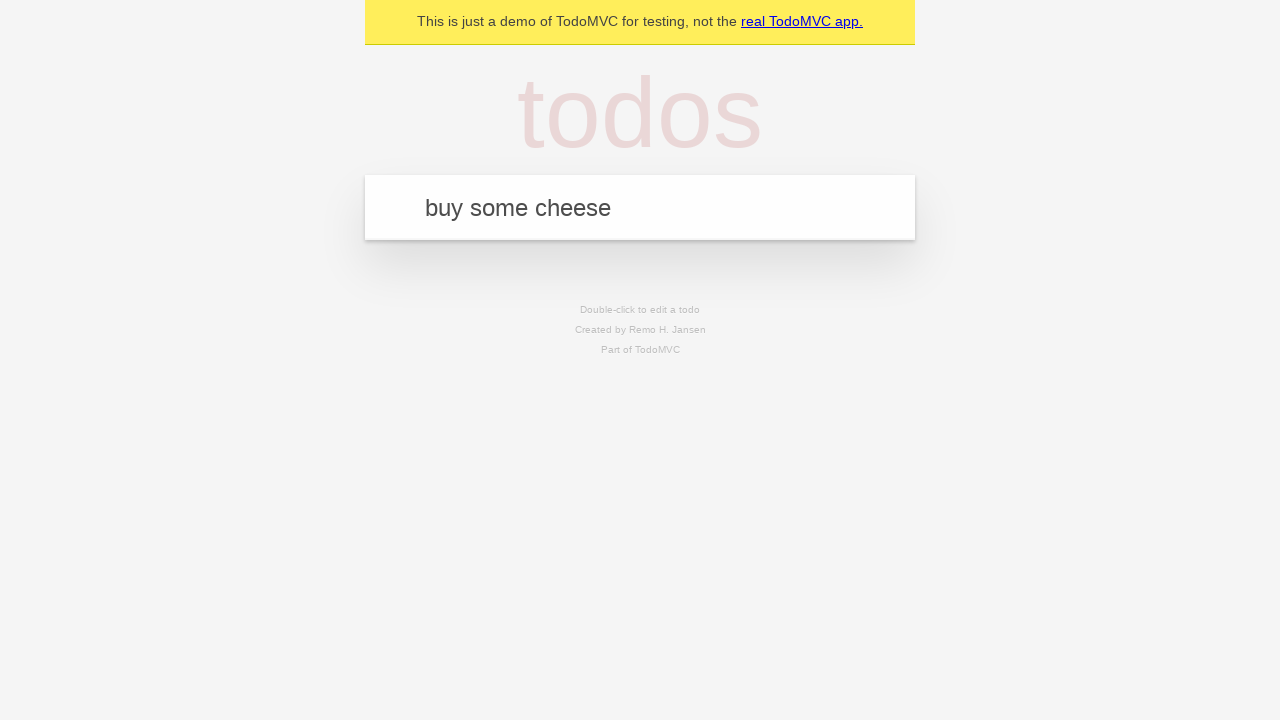

Pressed Enter to add 'buy some cheese' todo on .new-todo
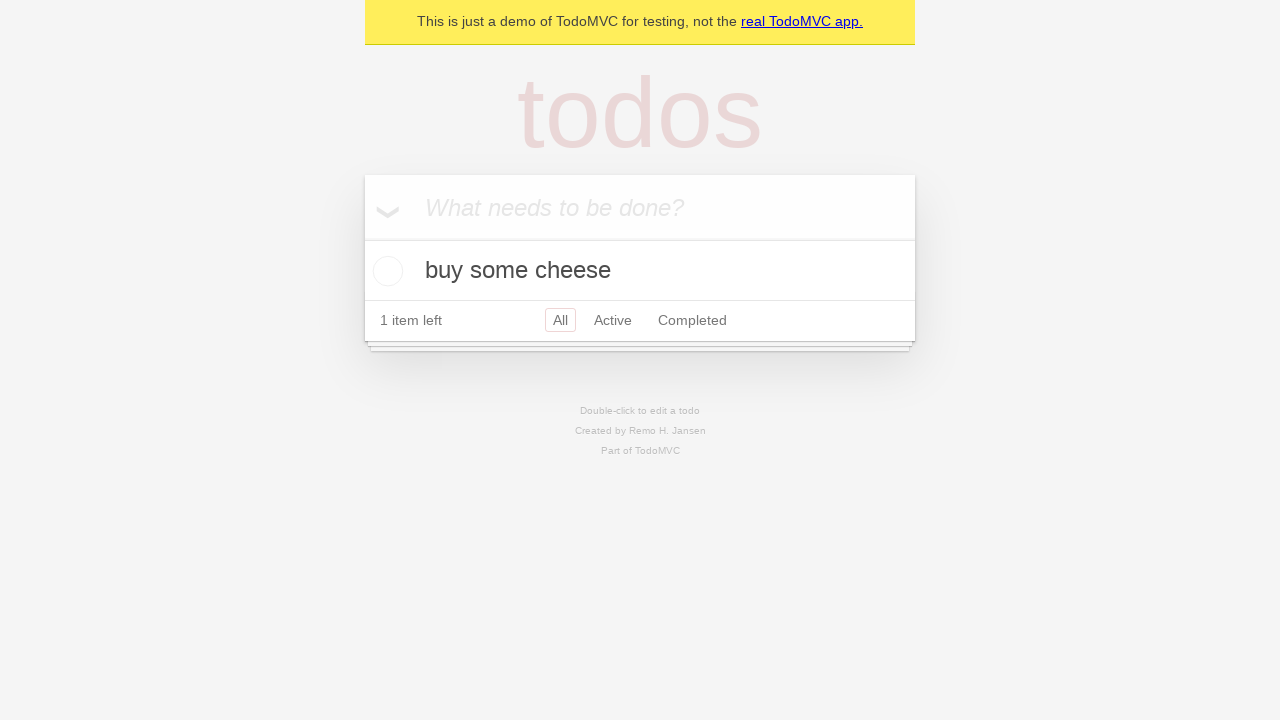

Filled new-todo input with 'feed the cat' on .new-todo
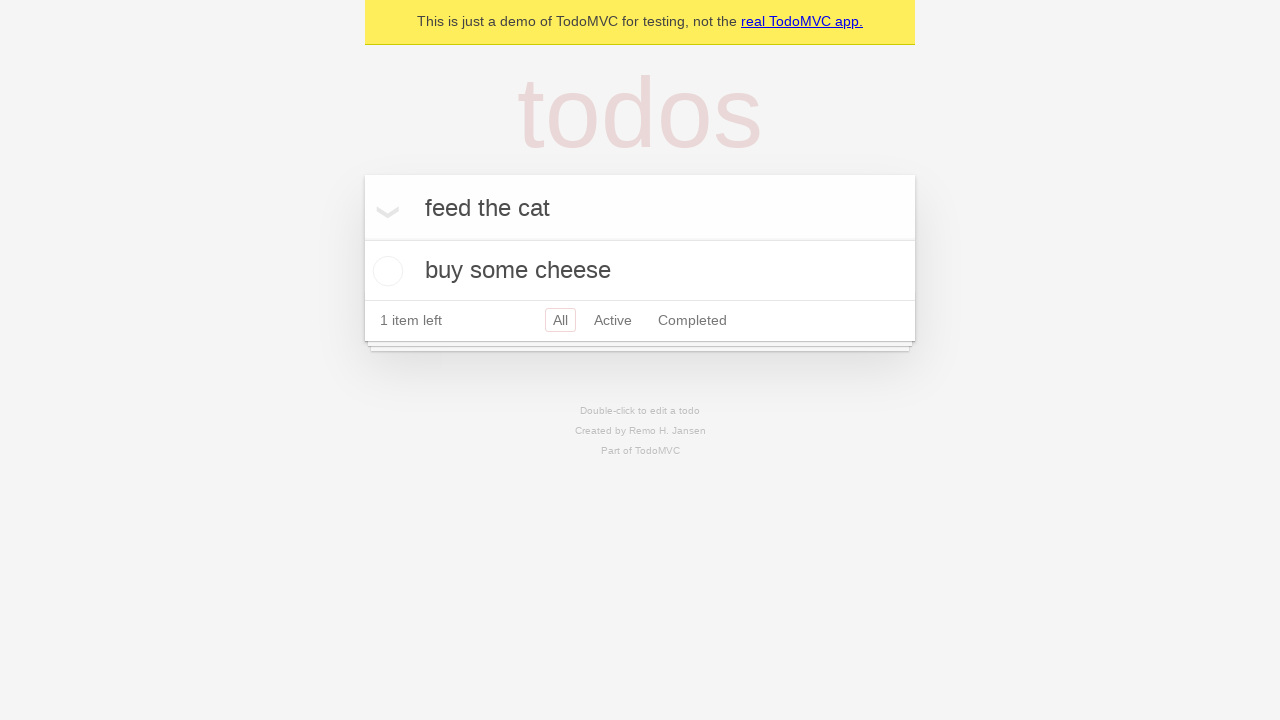

Pressed Enter to add 'feed the cat' todo on .new-todo
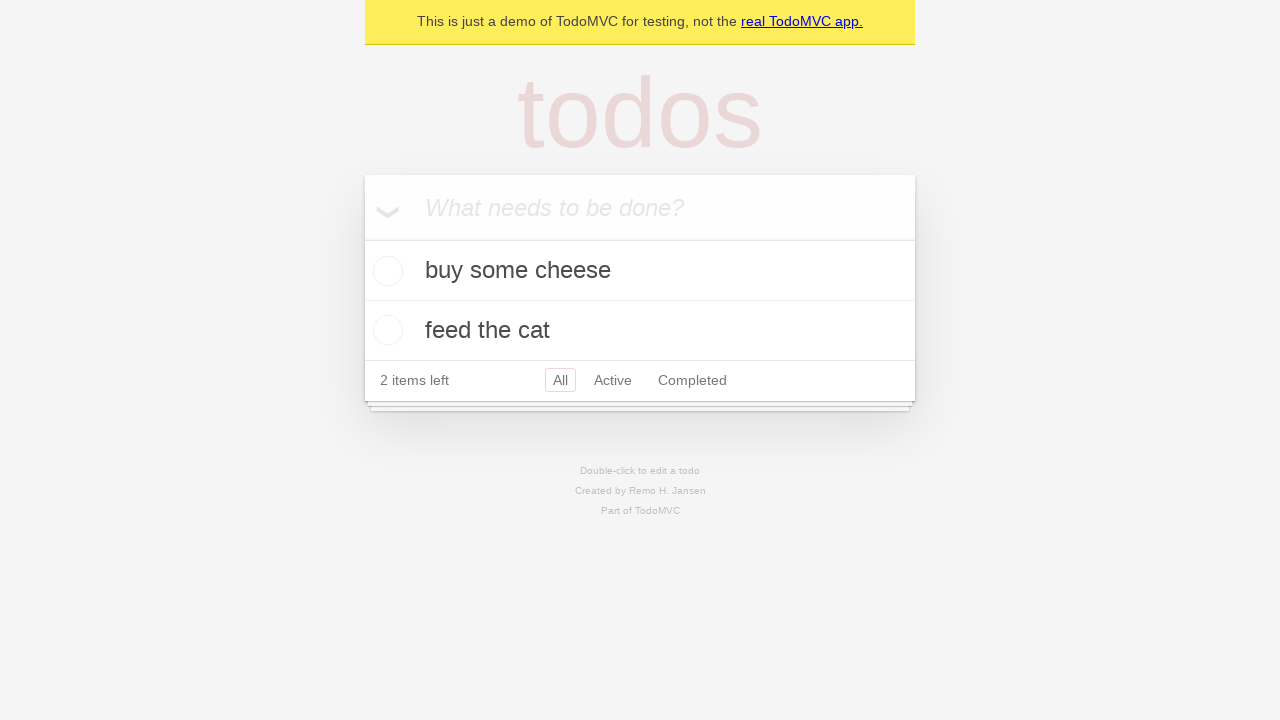

Filled new-todo input with 'book a doctors appointment' on .new-todo
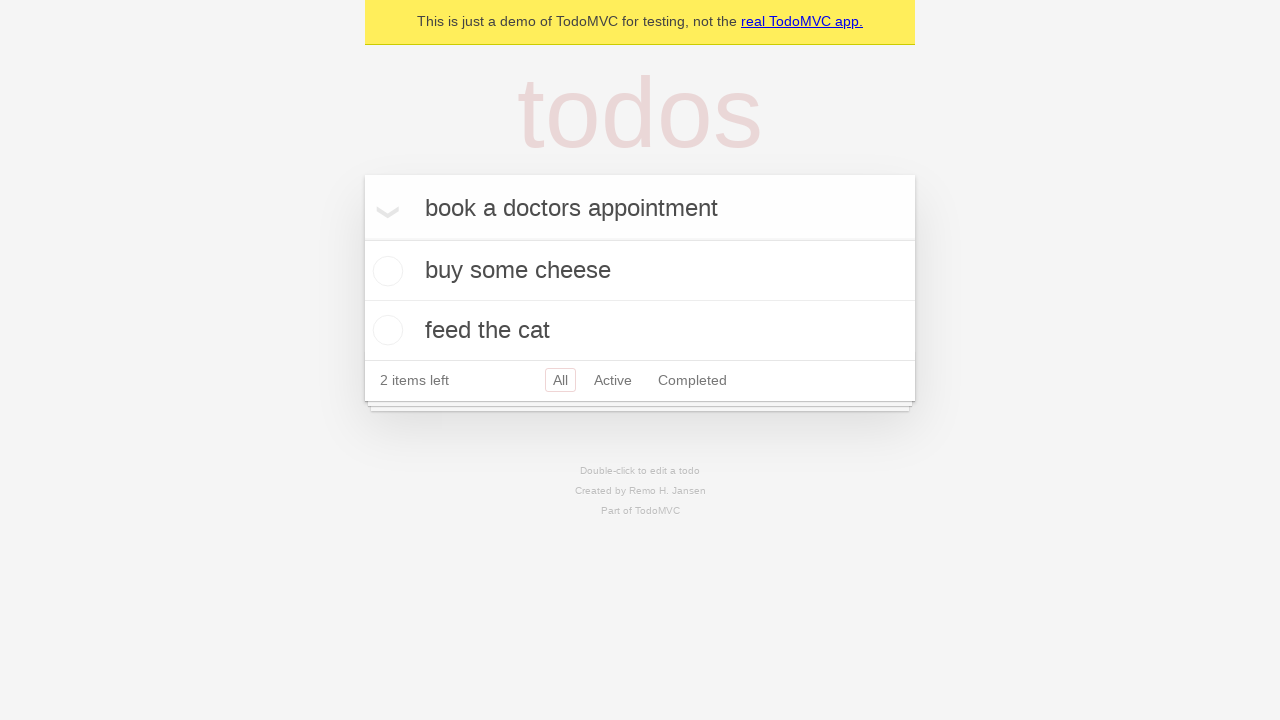

Pressed Enter to add 'book a doctors appointment' todo on .new-todo
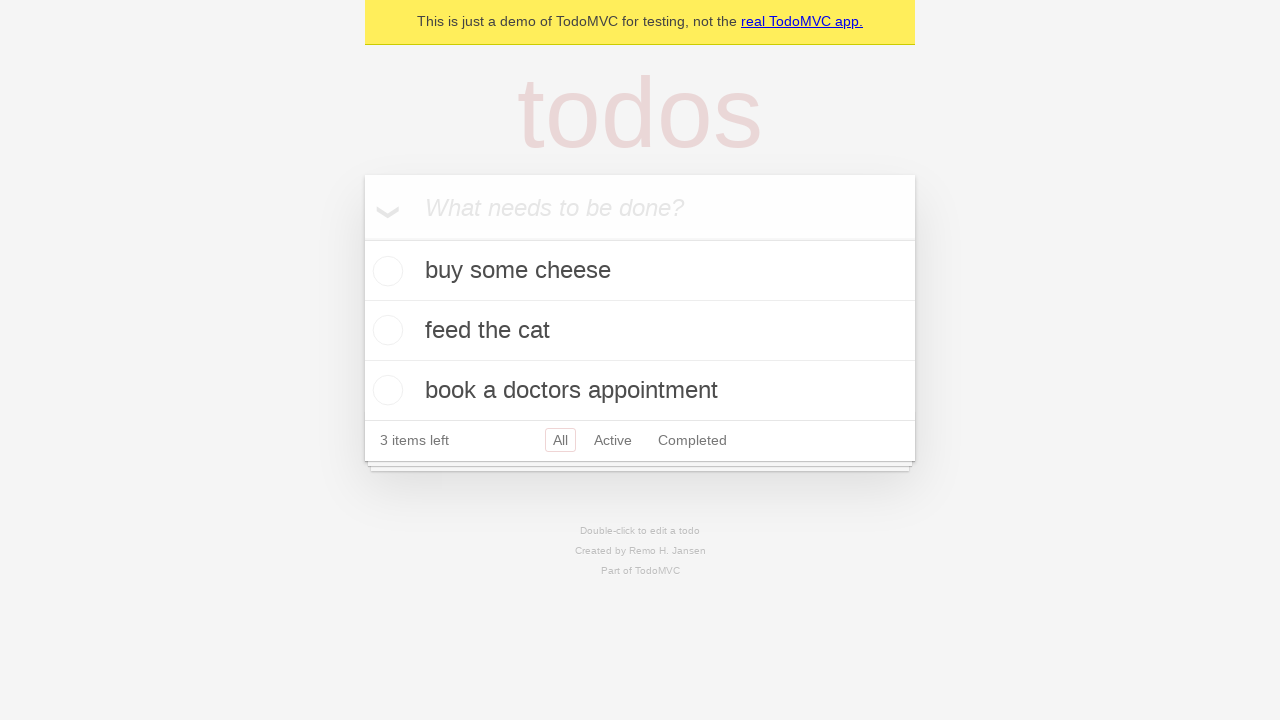

Waited for all three todos to be added to the list
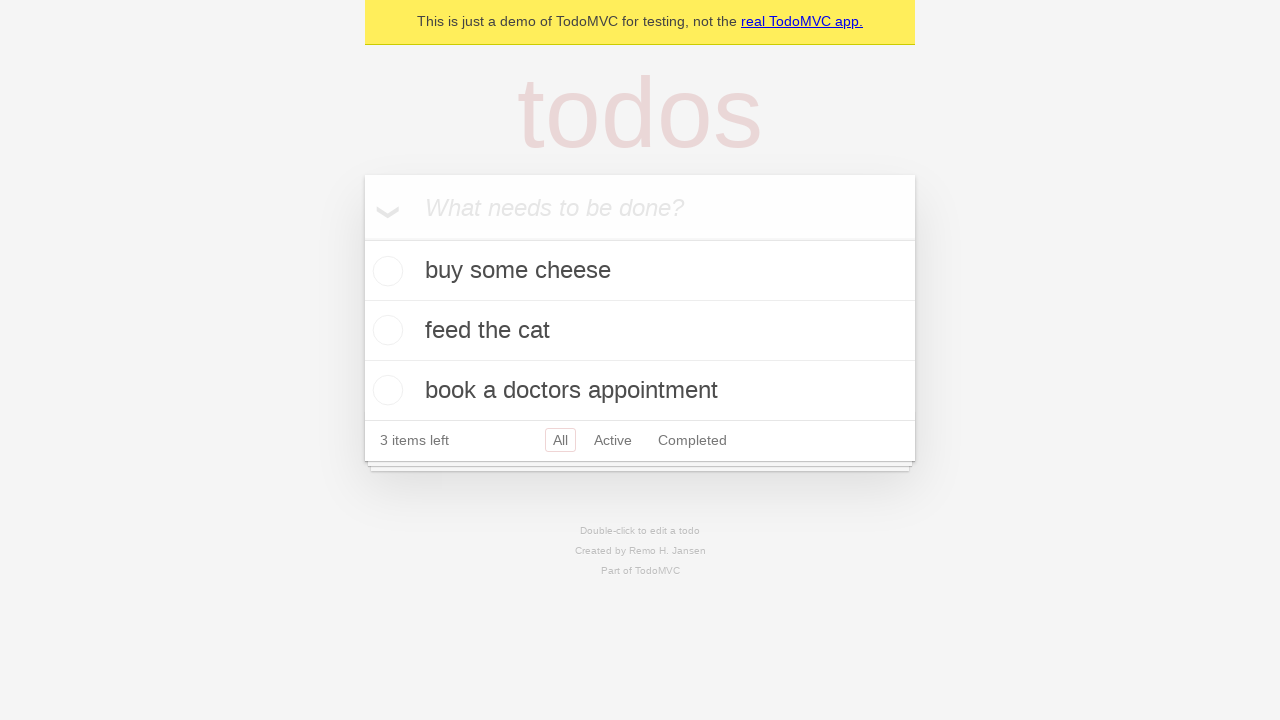

Checked toggle-all to mark all todos as complete at (362, 238) on .toggle-all
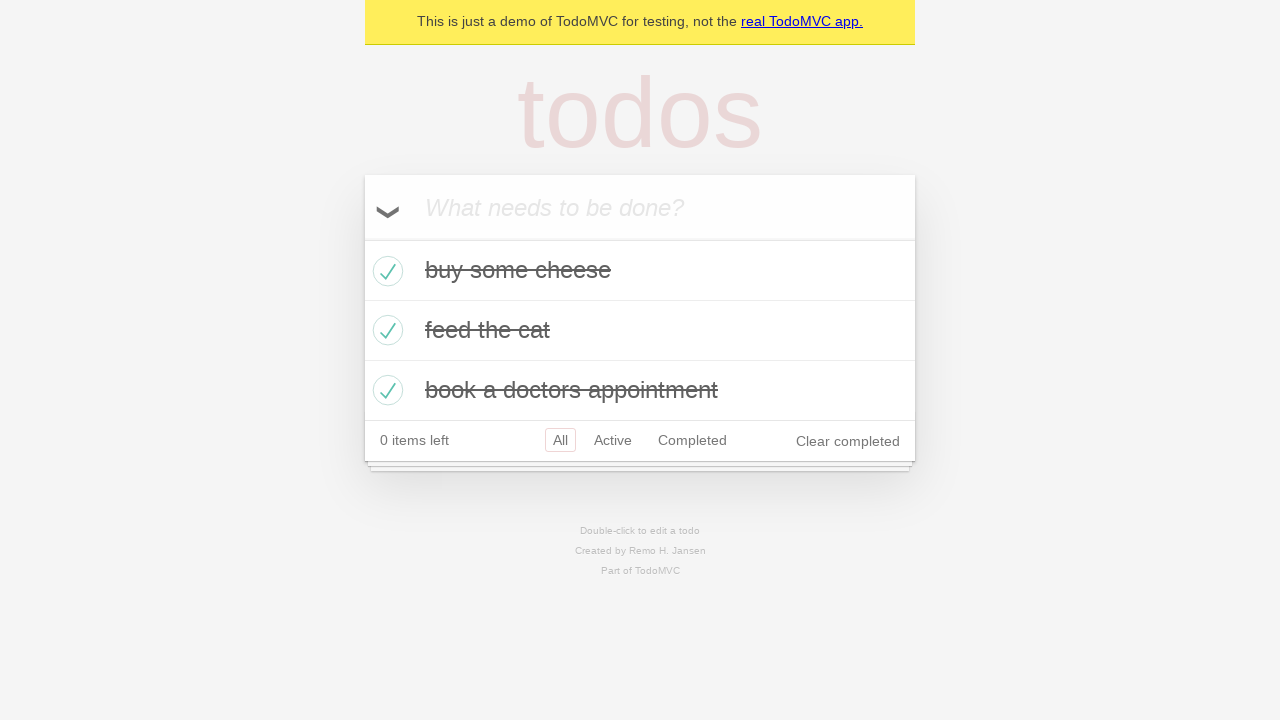

Unchecked toggle-all to clear the complete state of all todos at (362, 238) on .toggle-all
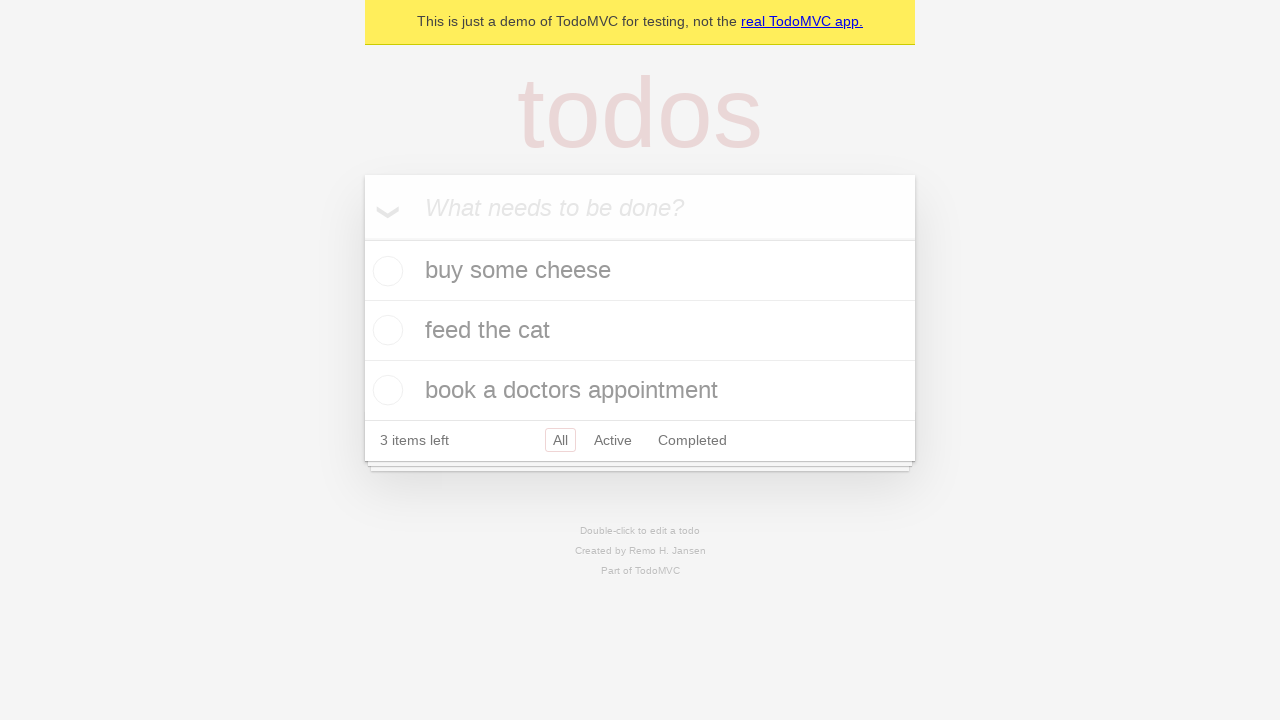

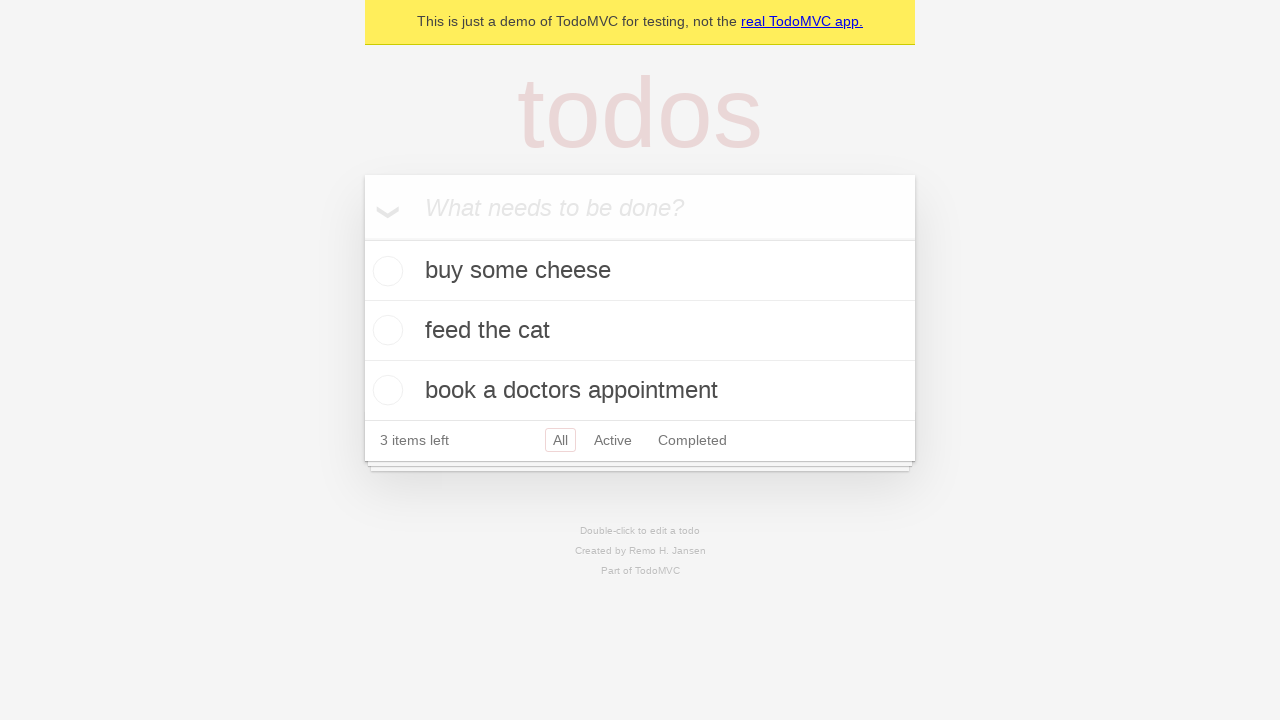